Tests dynamic loading functionality by clicking a Start button, waiting for the loading indicator to disappear, and verifying that "Hello World!" text is displayed.

Starting URL: https://automationfc.github.io/dynamic-loading/

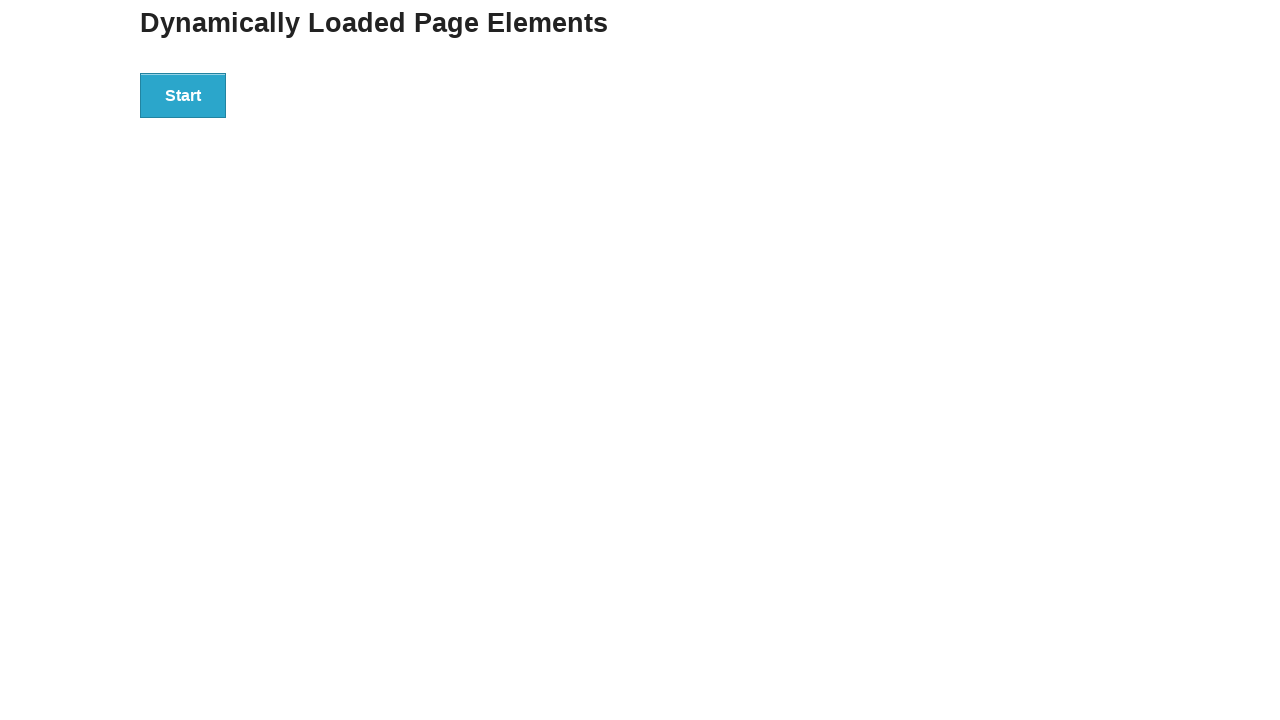

Clicked the Start button at (183, 95) on xpath=//*[text()='Start']
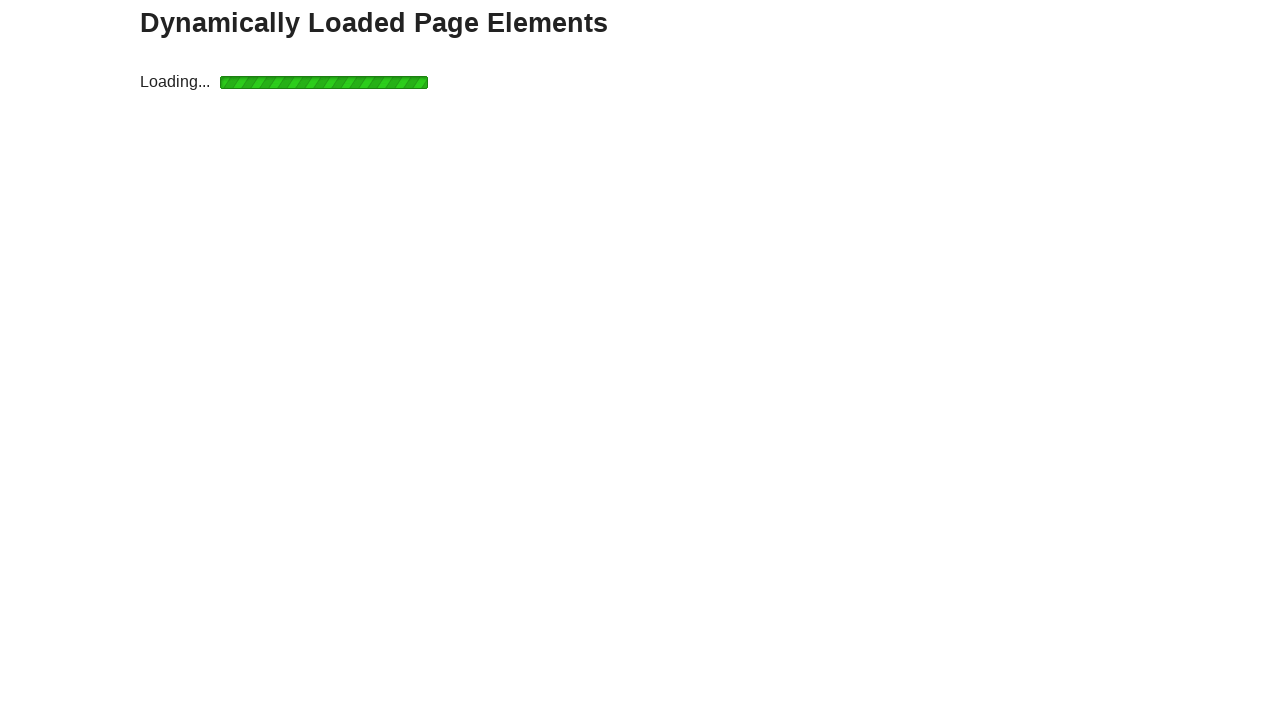

Waited for loading indicator to disappear
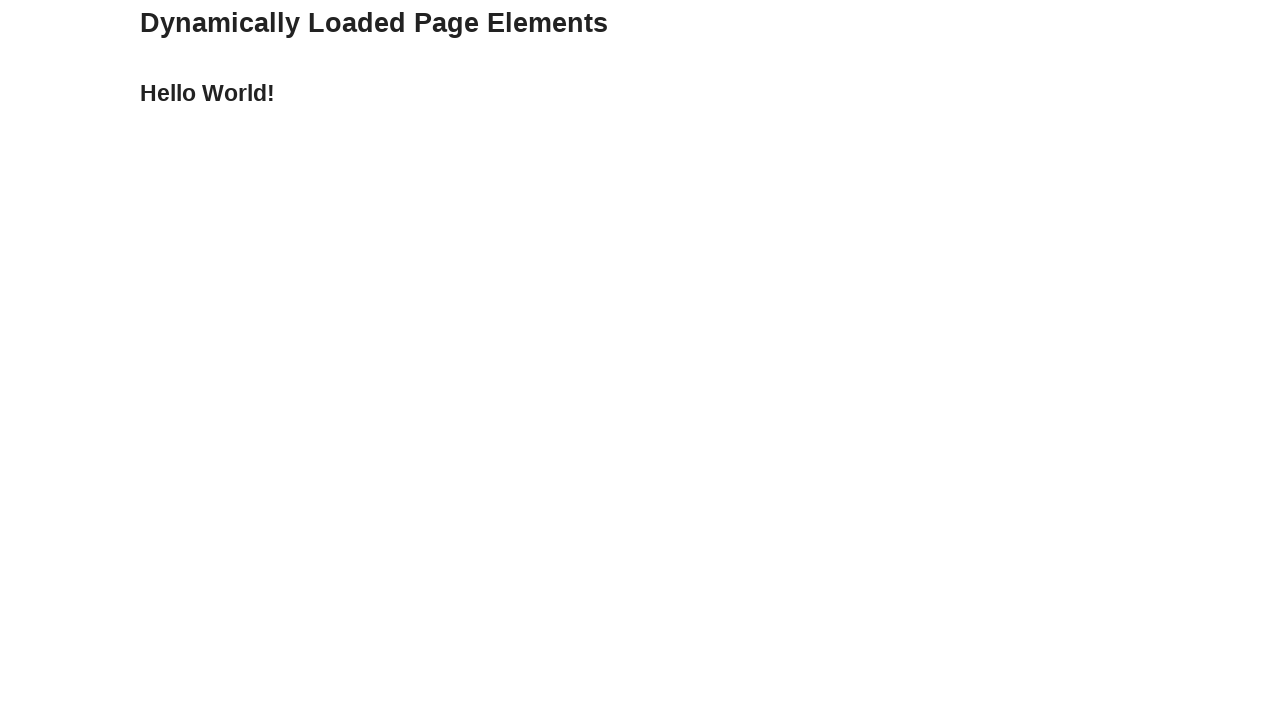

Hello World! text became visible
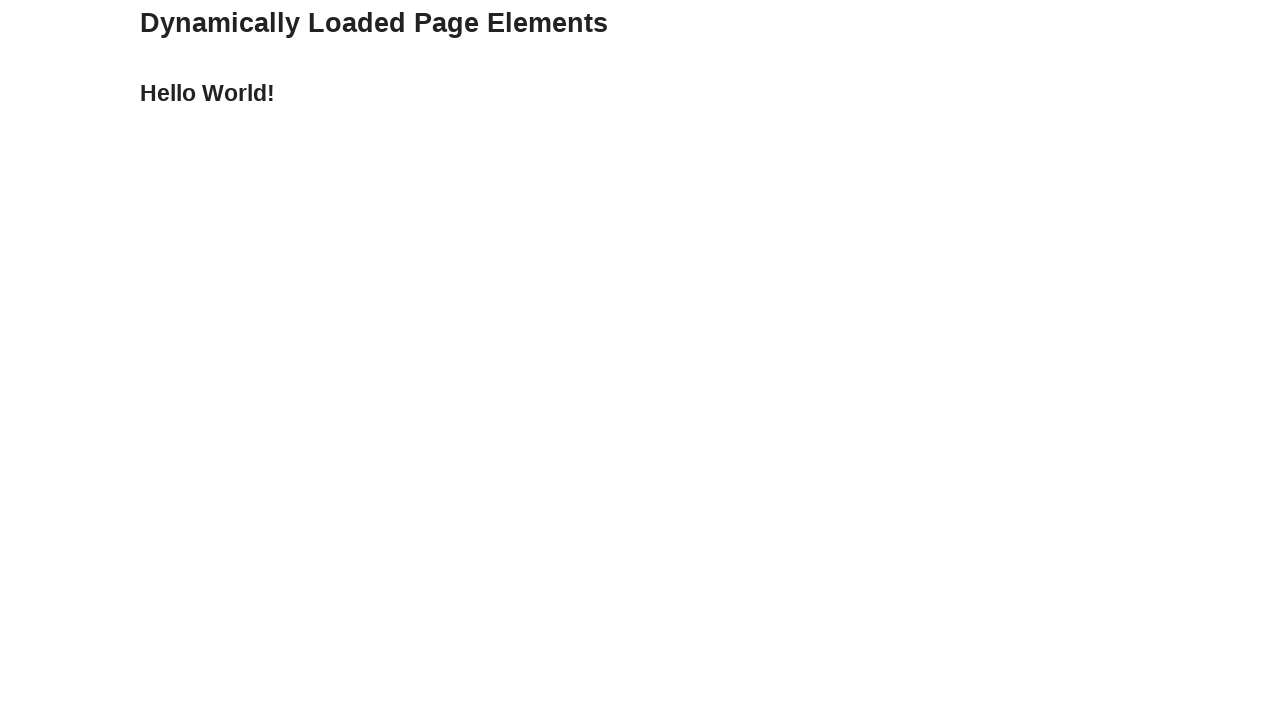

Verified that Hello World! text is visible
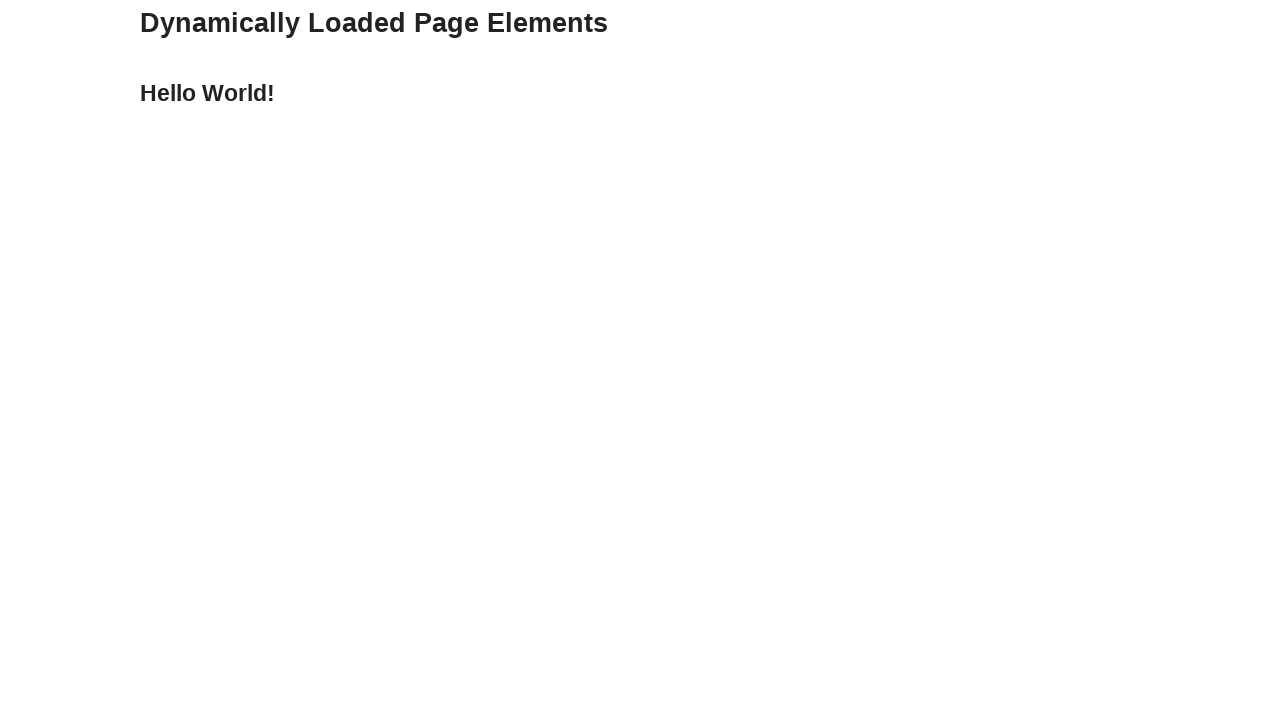

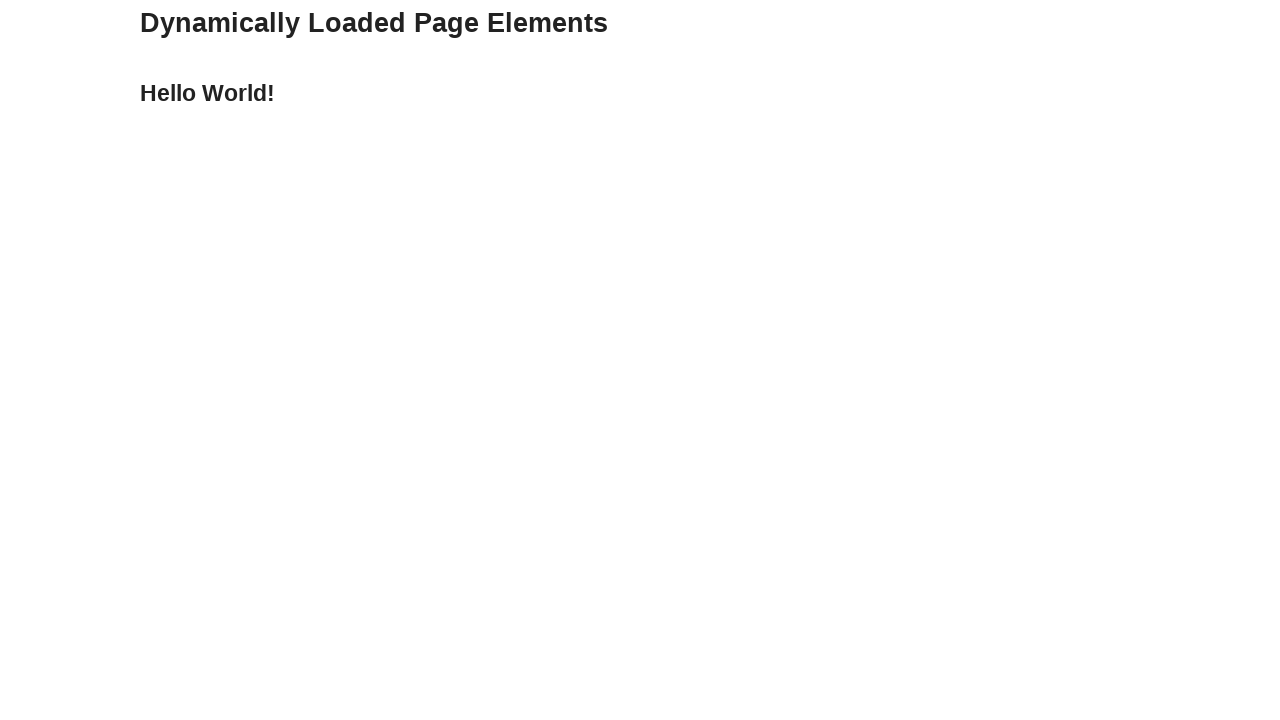